Navigates to the Anápolis citizen portal, selects CNPJ as the document type from a dropdown, fills in a CNPJ number, and submits a query to check for tax clearance certificates.

Starting URL: https://portaldocidadao.anapolis.go.gov.br/processos/

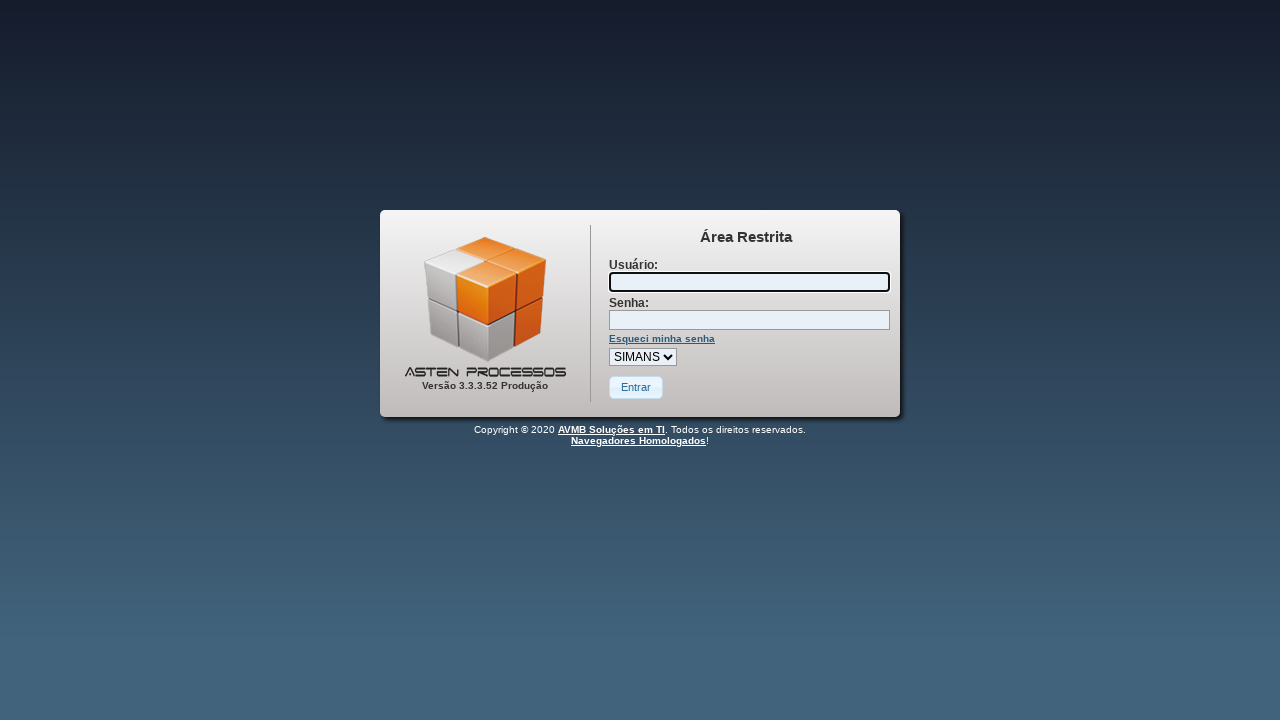

Waited for page to fully load (networkidle)
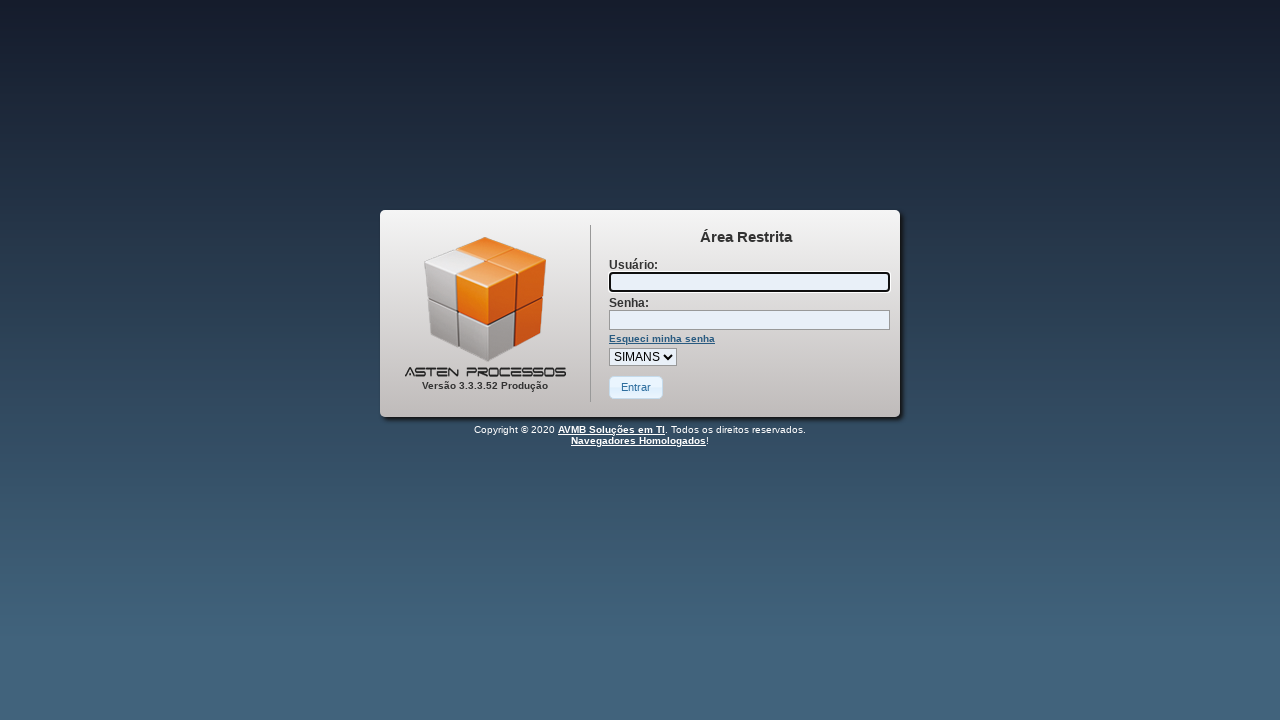

Filled CNPJ field with value '12345678000195' on input[type='text'] >> nth=0
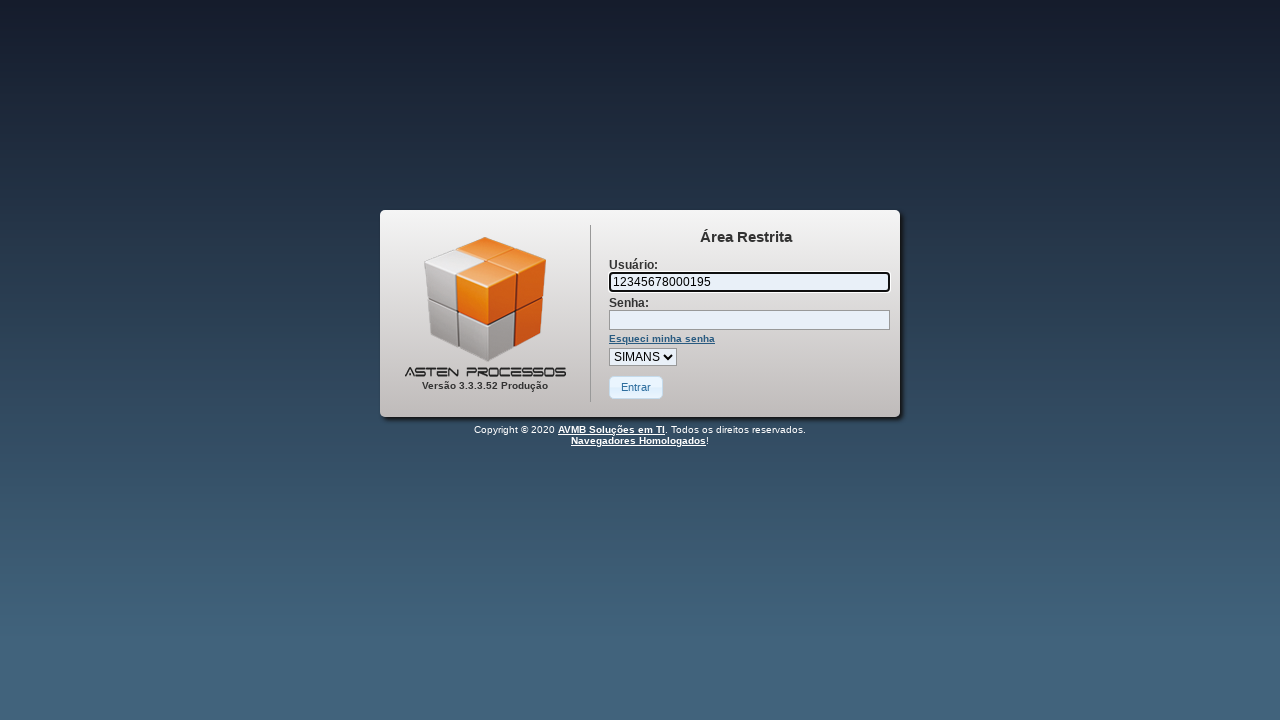

Dispatched 'input' event on CNPJ field
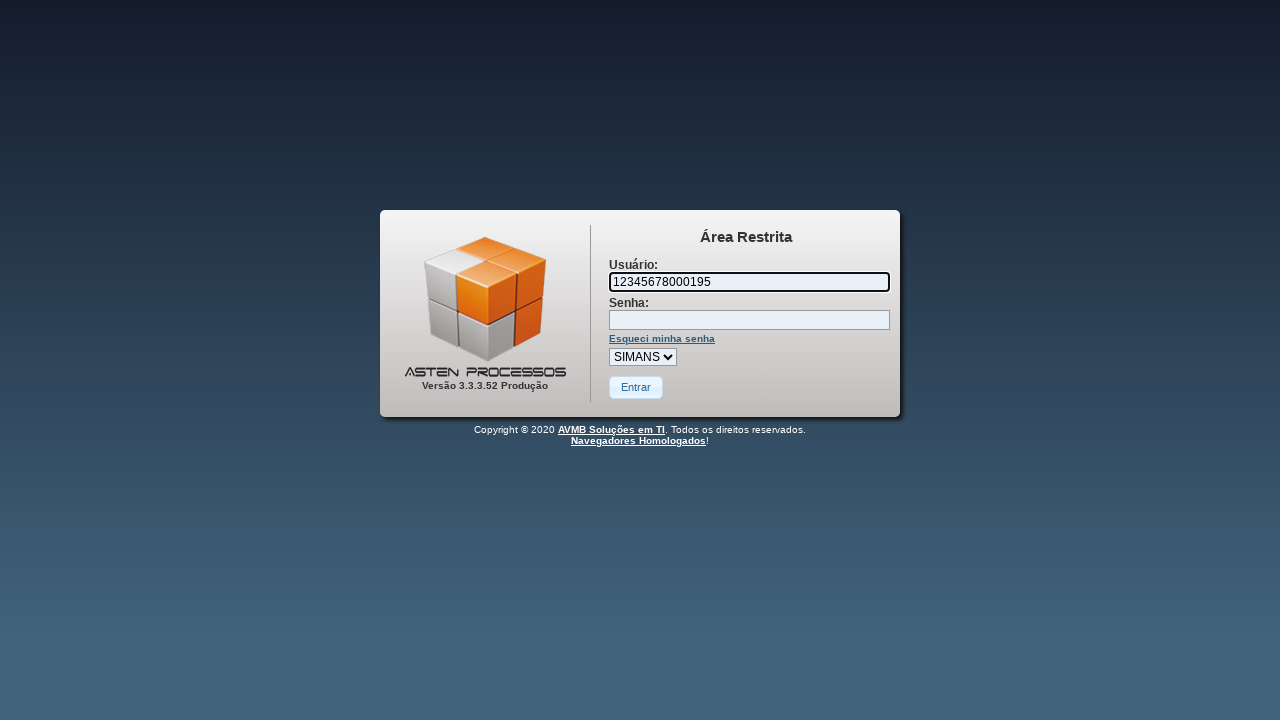

Dispatched 'change' event on CNPJ field
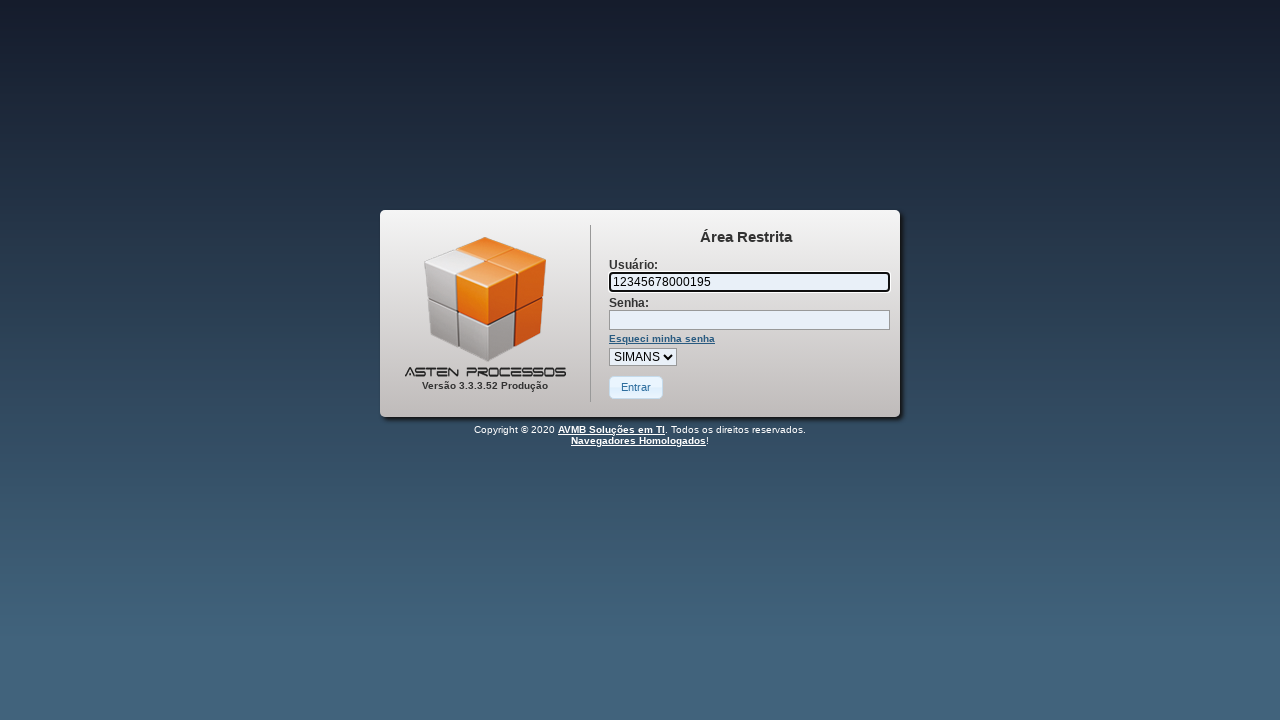

Clicked 'Consultar' (Query) button to submit CNPJ query
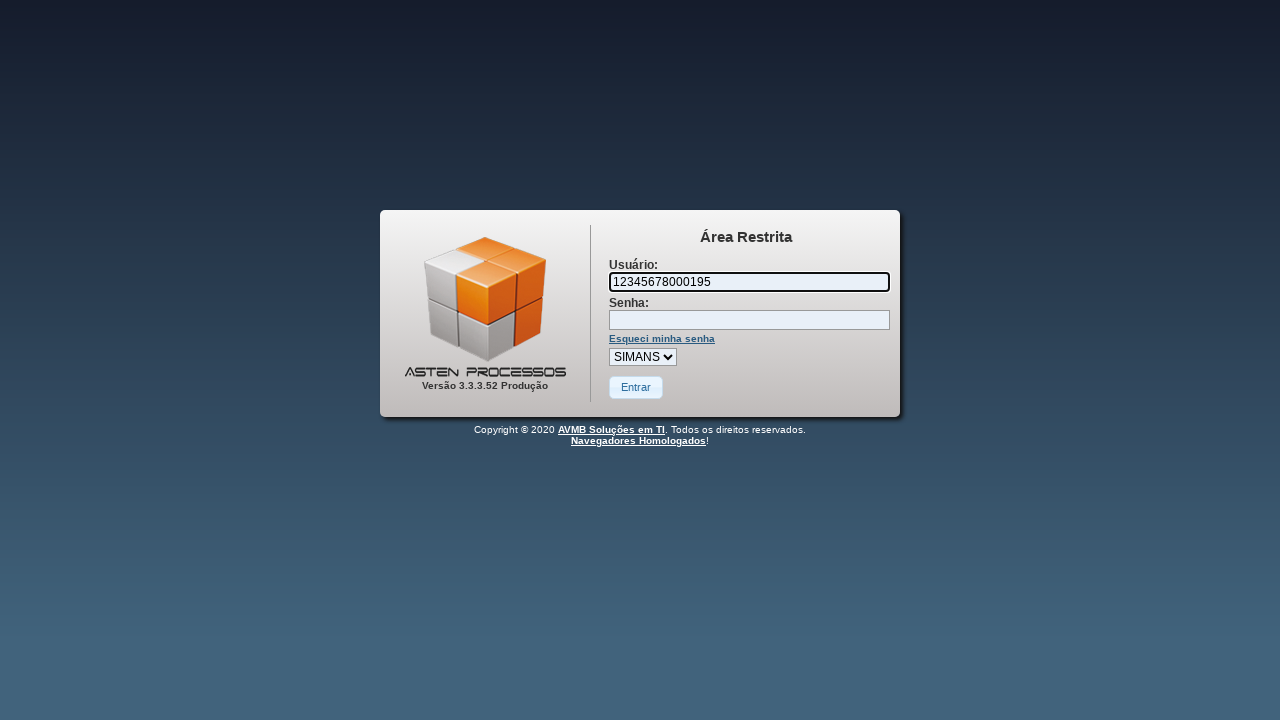

Waited for results page to fully load (networkidle)
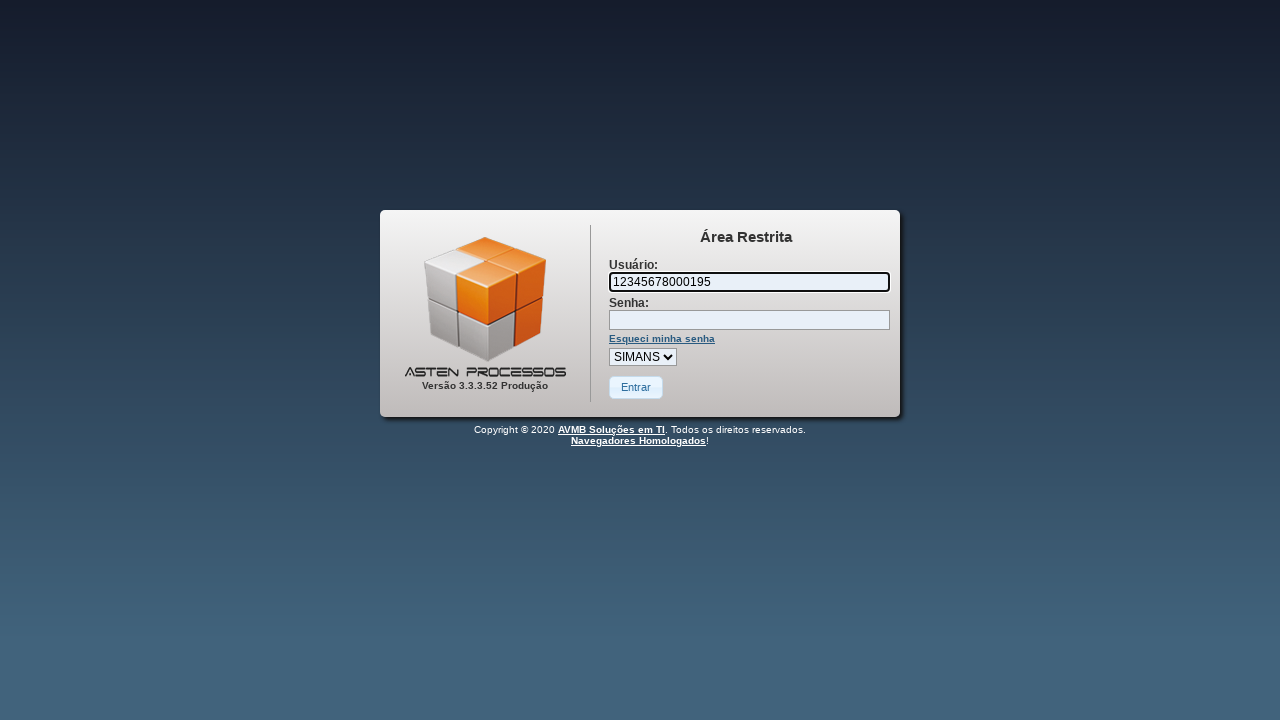

Additional wait for page content to stabilize
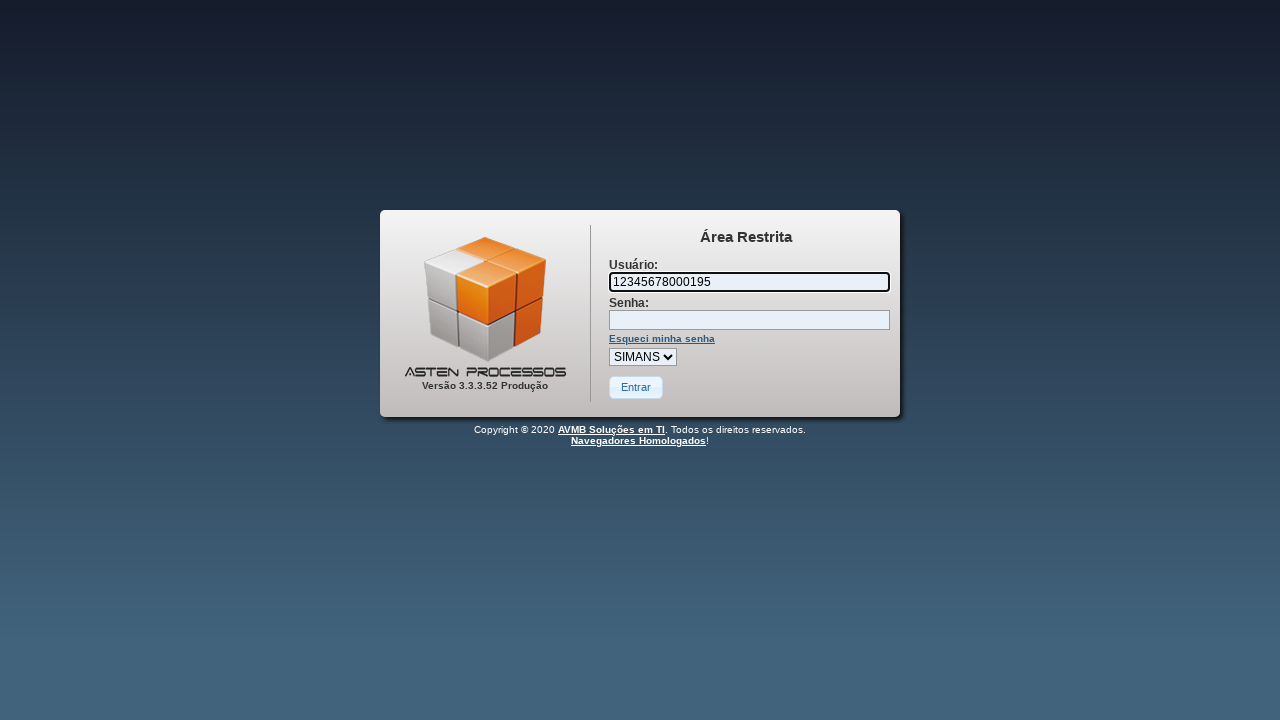

Verified that results or download links are present on the page
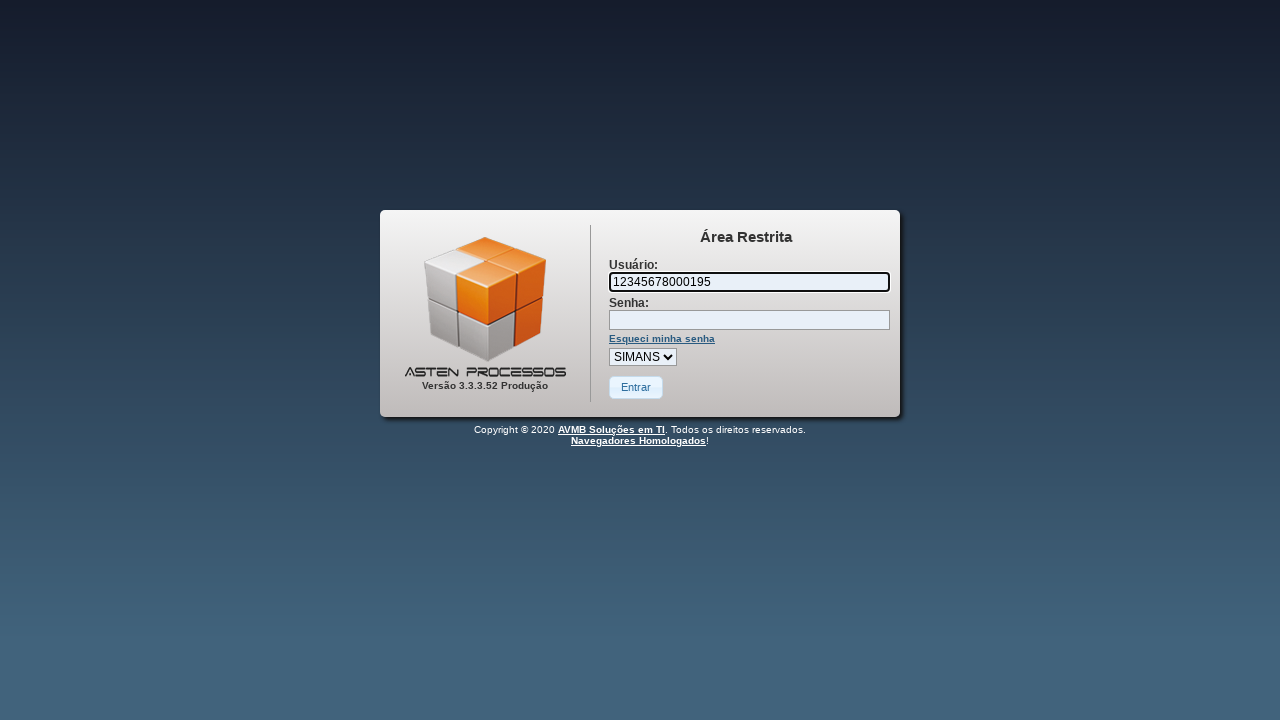

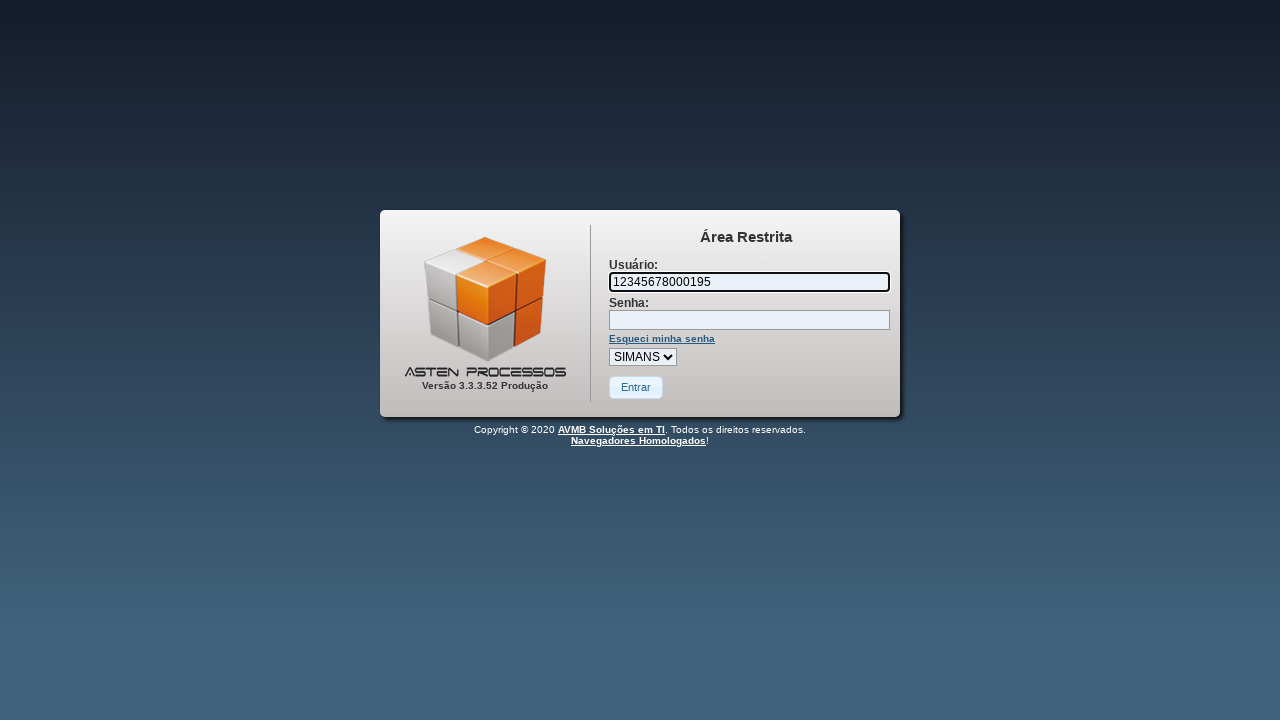